Tests window switching by clicking a link that opens a new window and verifying content in the new window

Starting URL: https://the-internet.herokuapp.com/windows

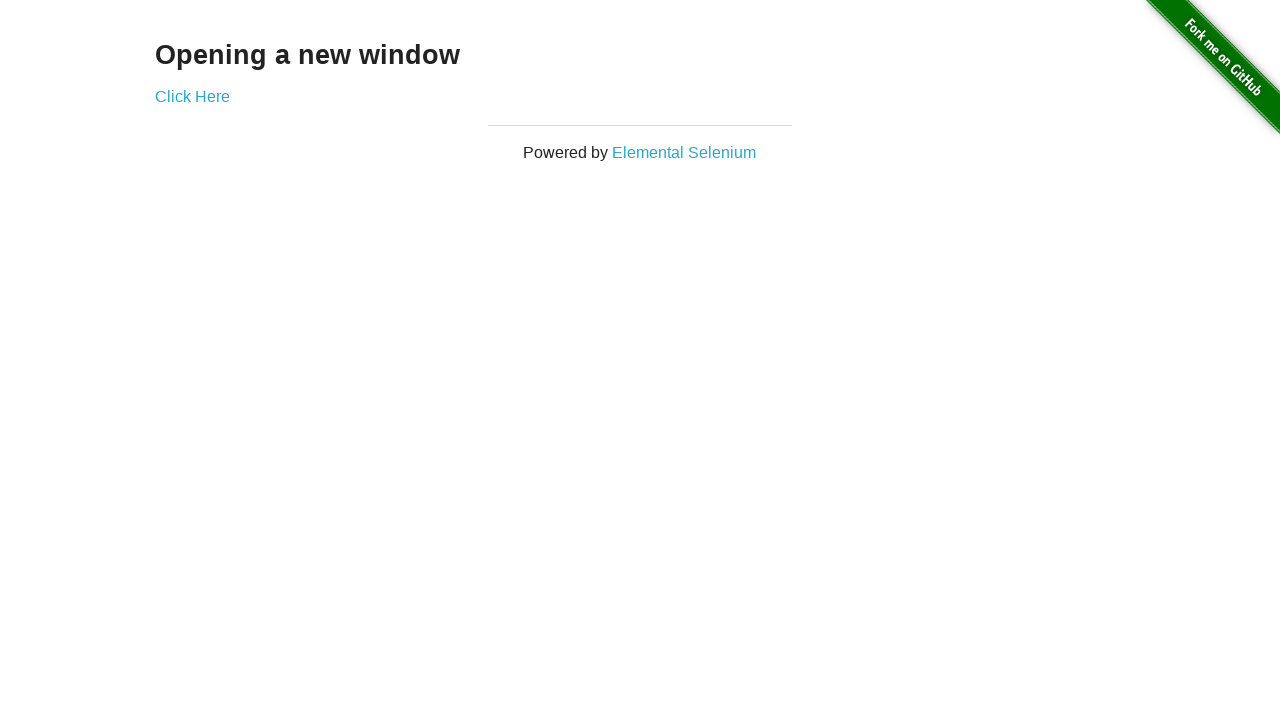

Clicked 'Click Here' link to open new window at (192, 96) on xpath=//a[.='Click Here']
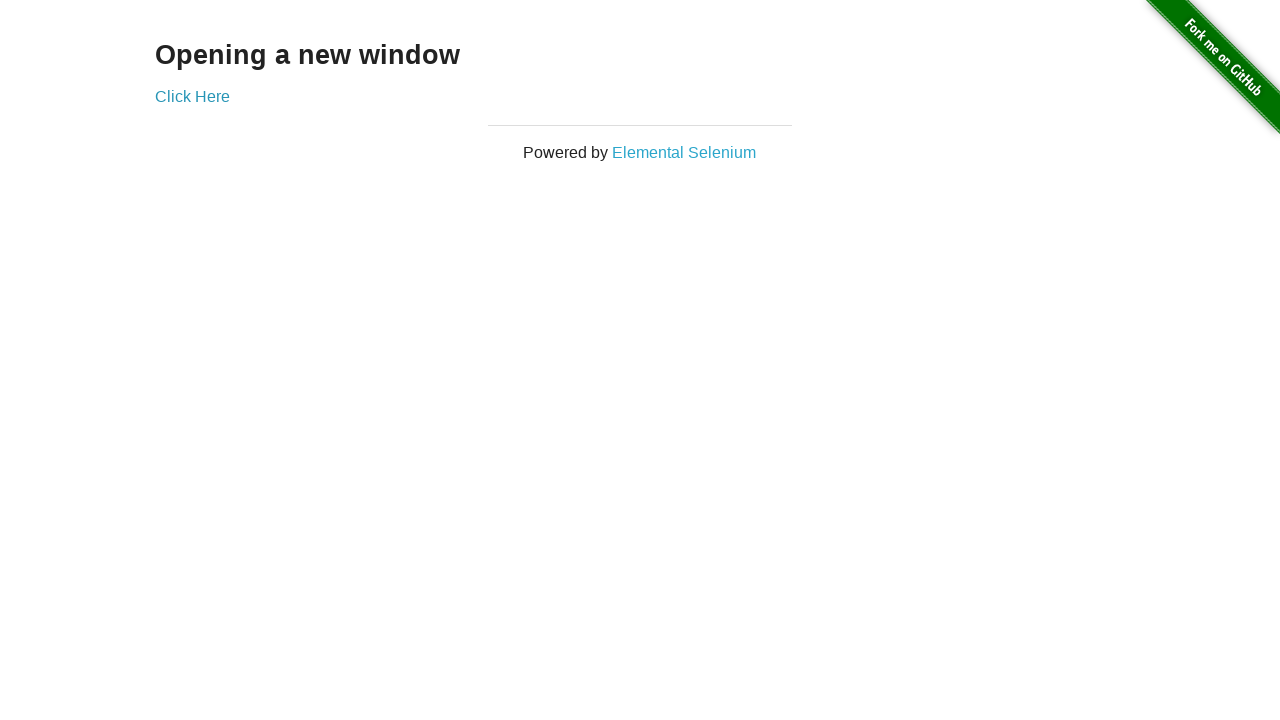

New window loaded and 'New Window' heading appeared
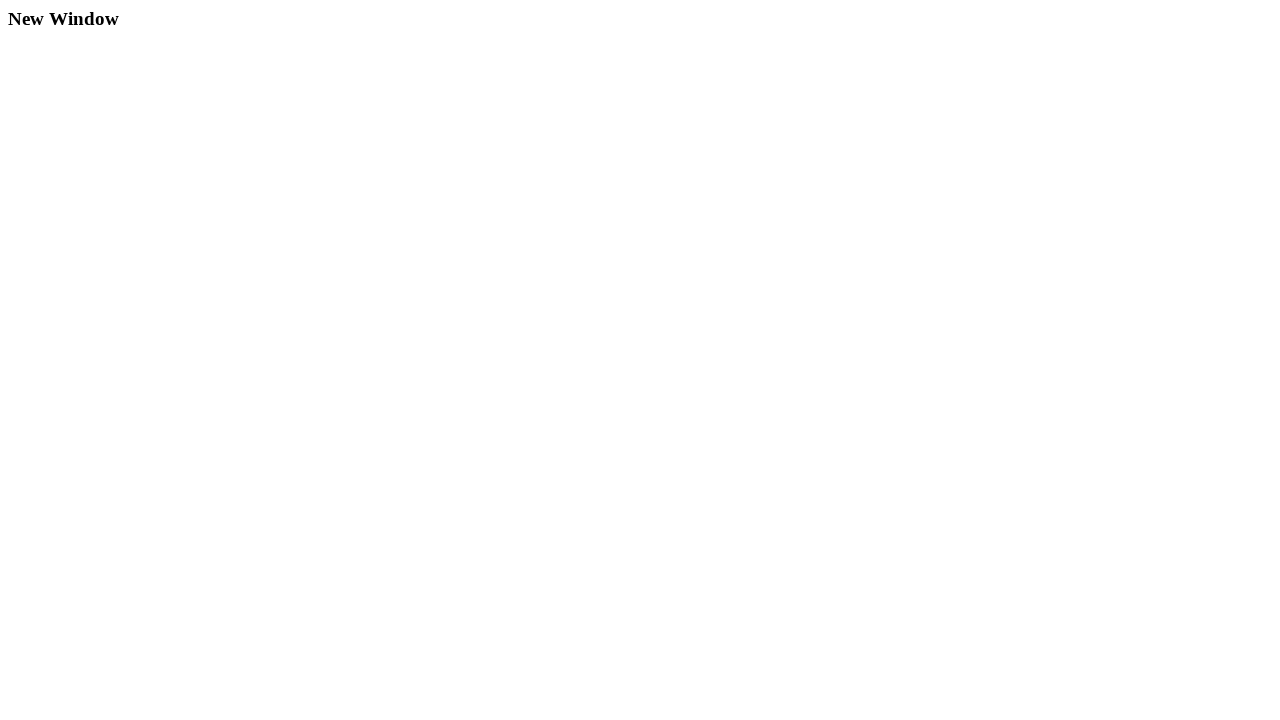

Located heading element in new window
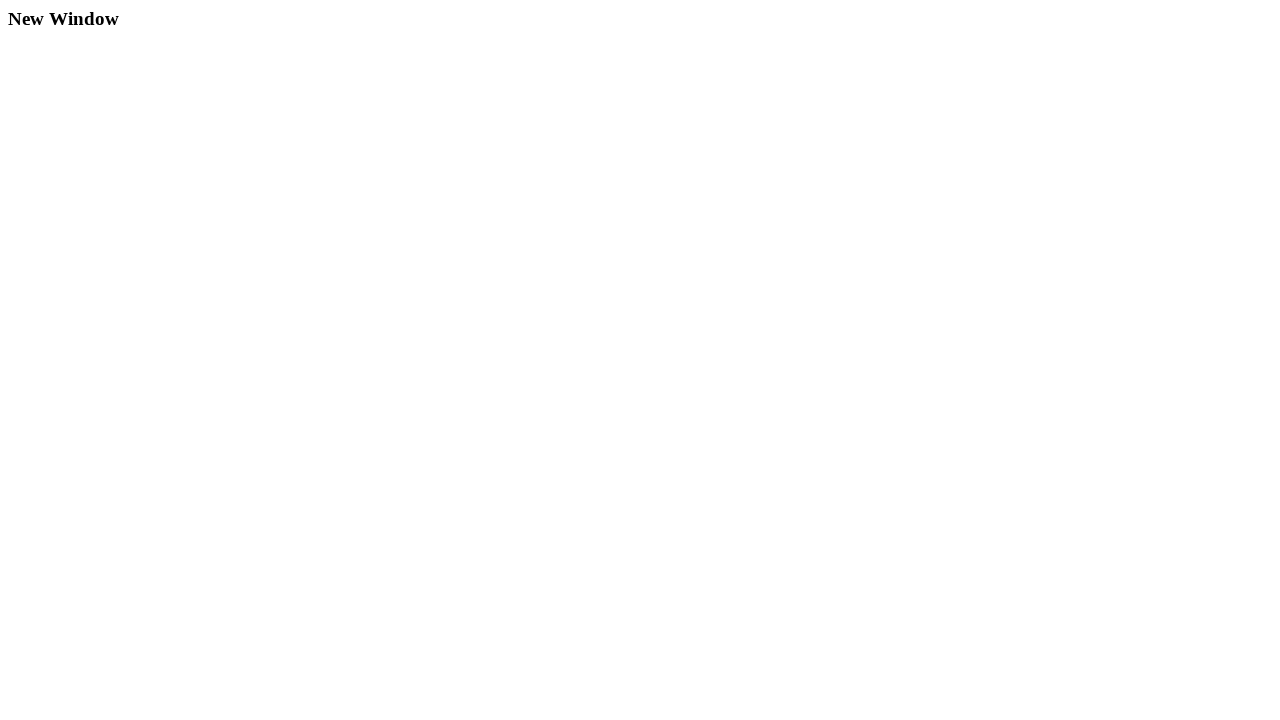

Verified heading text is 'New Window'
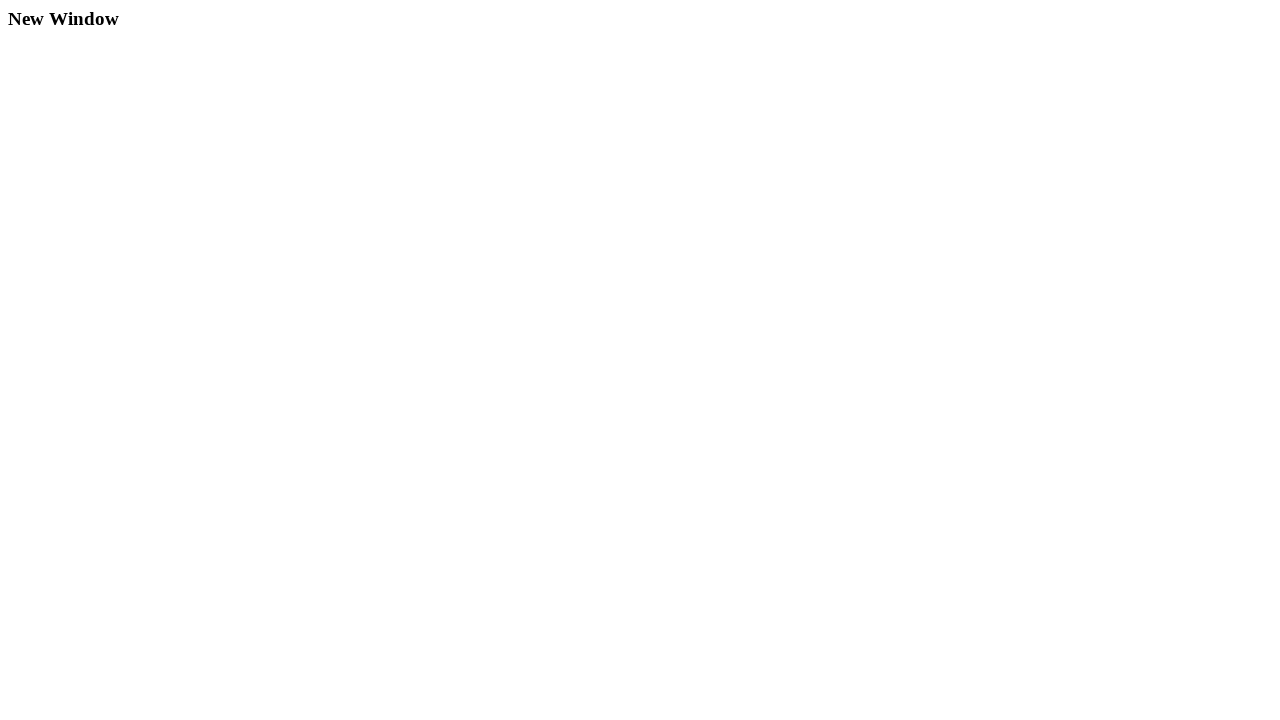

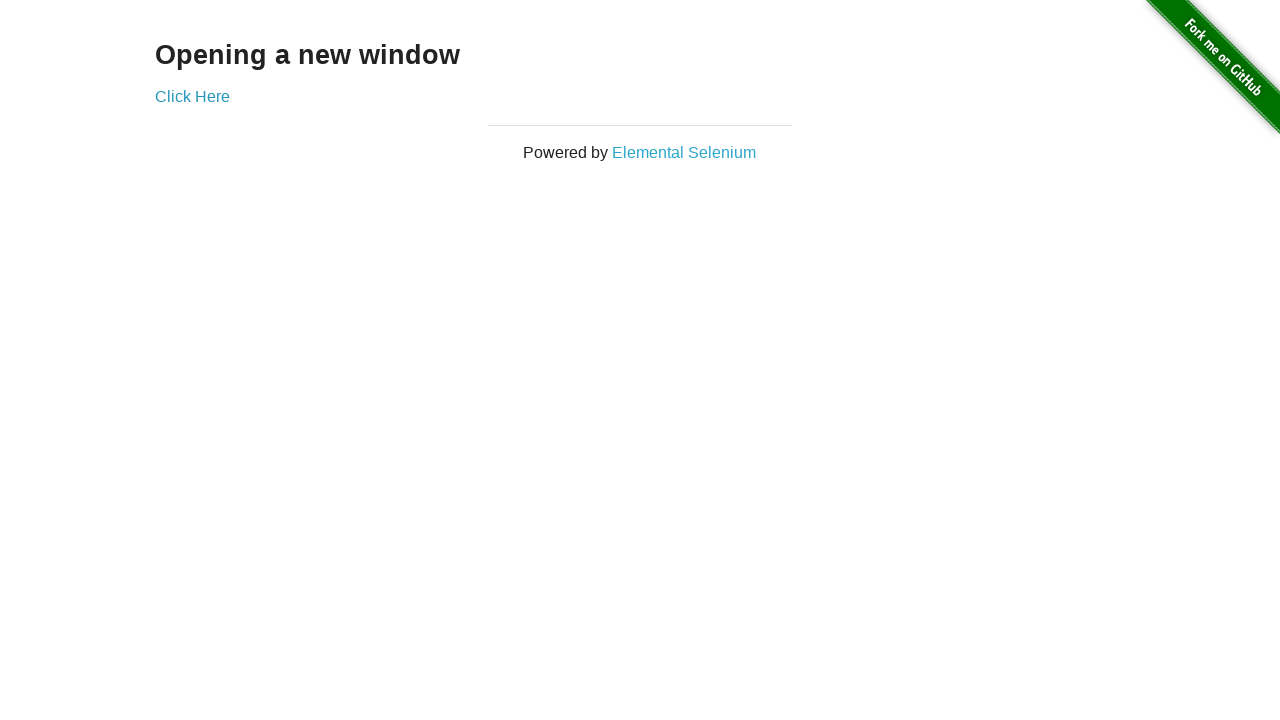